Tests tooltip functionality by hovering over a button element and verifying the tooltip text appears

Starting URL: http://demoqa.com/tool-tips

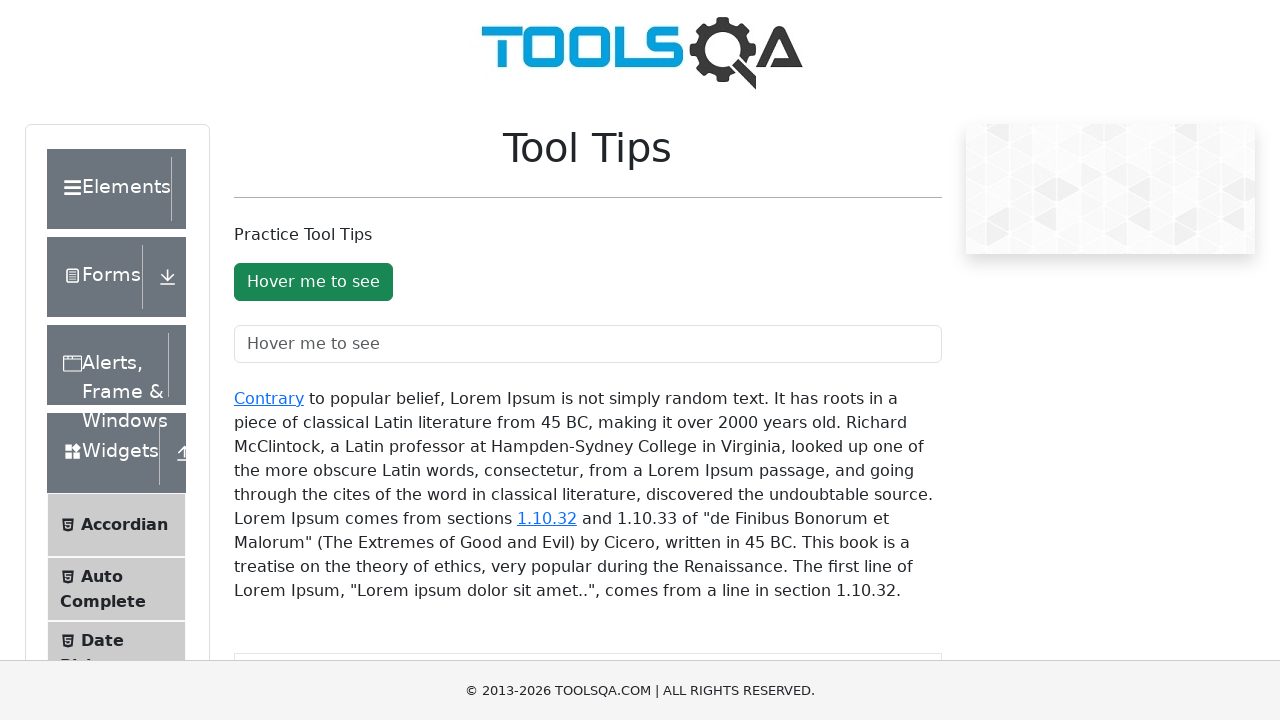

Hovered over button element to trigger tooltip at (313, 282) on #toolTipButton
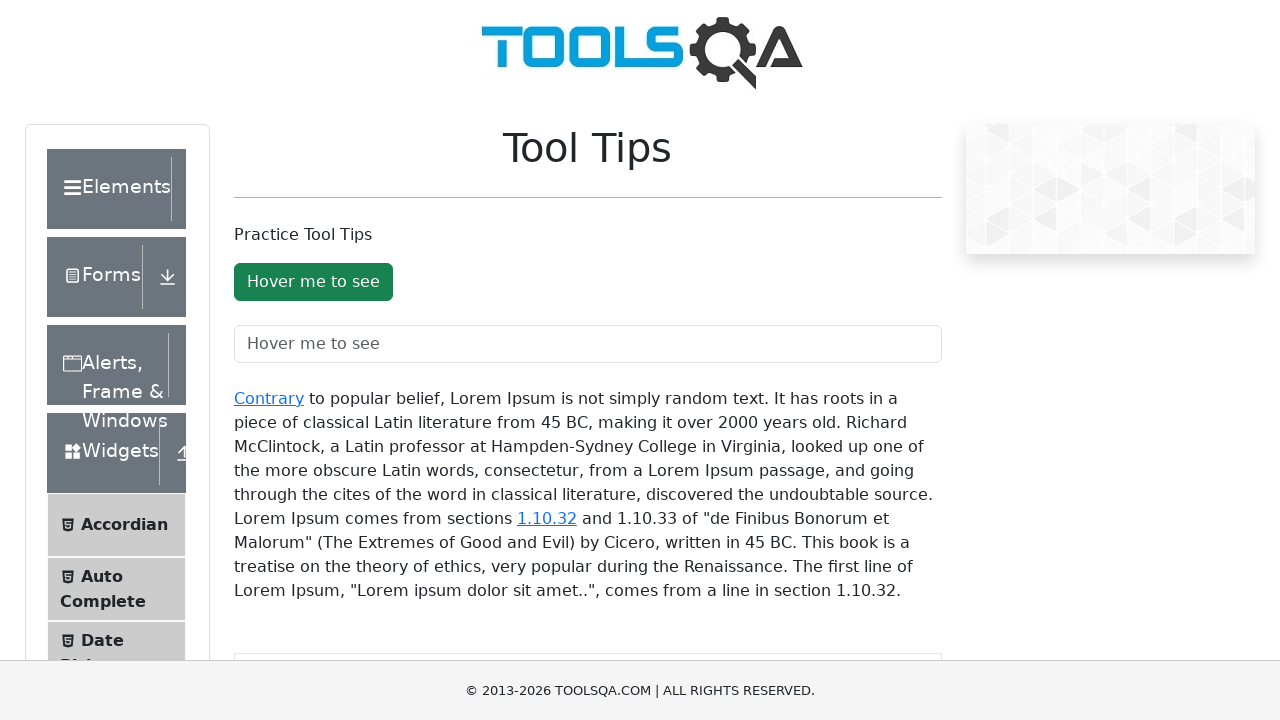

Tooltip element appeared and became visible
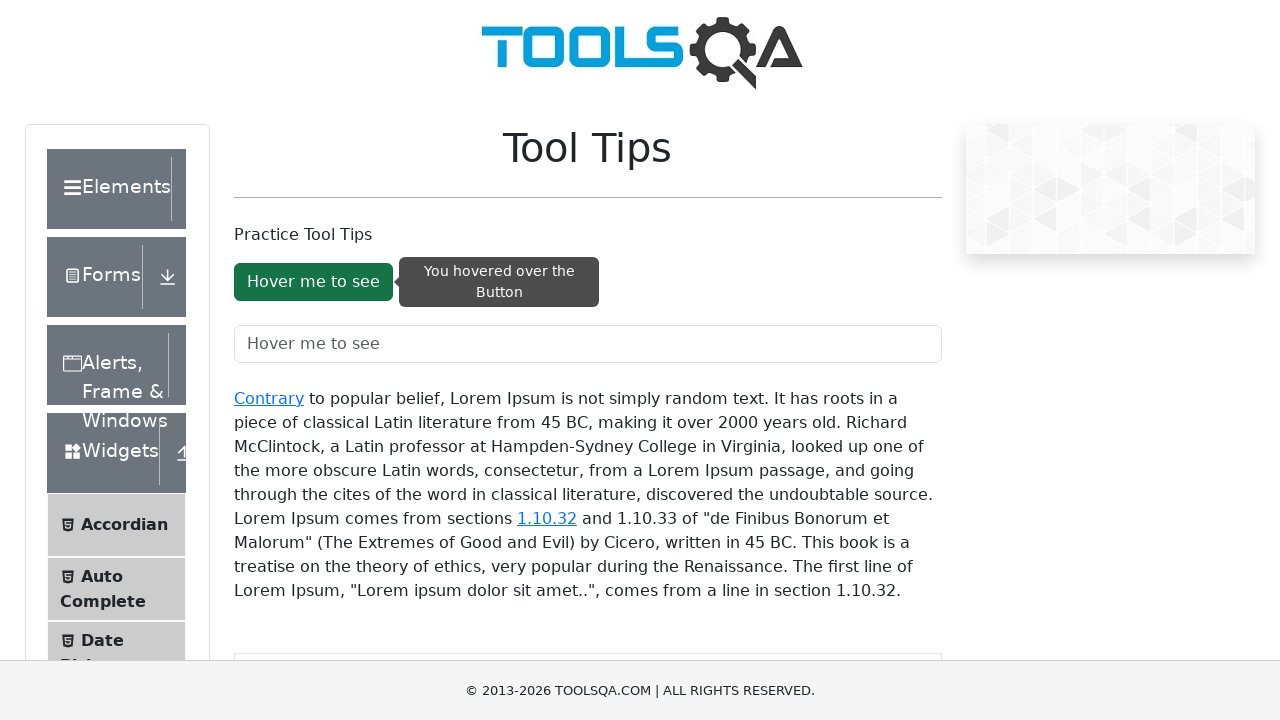

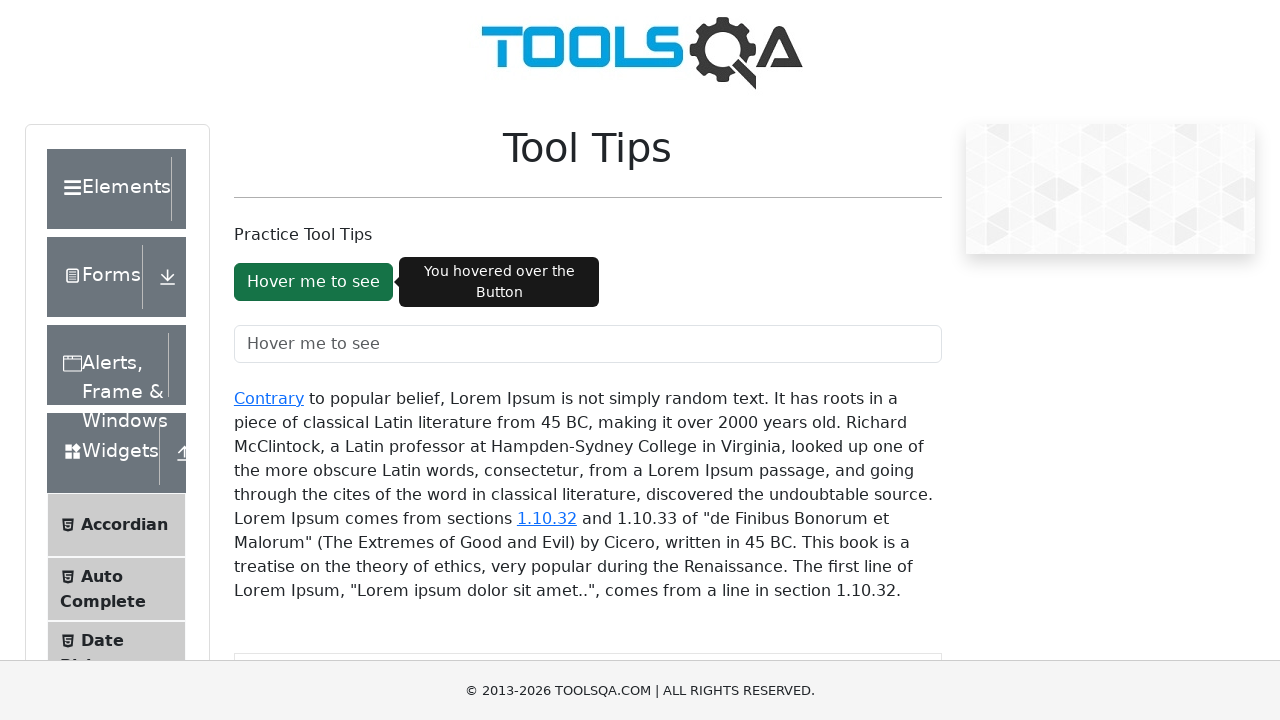